Tests that dragging an element restricted to X-axis movement diagonally does not change its Y position

Starting URL: https://demoqa.com/dragabble

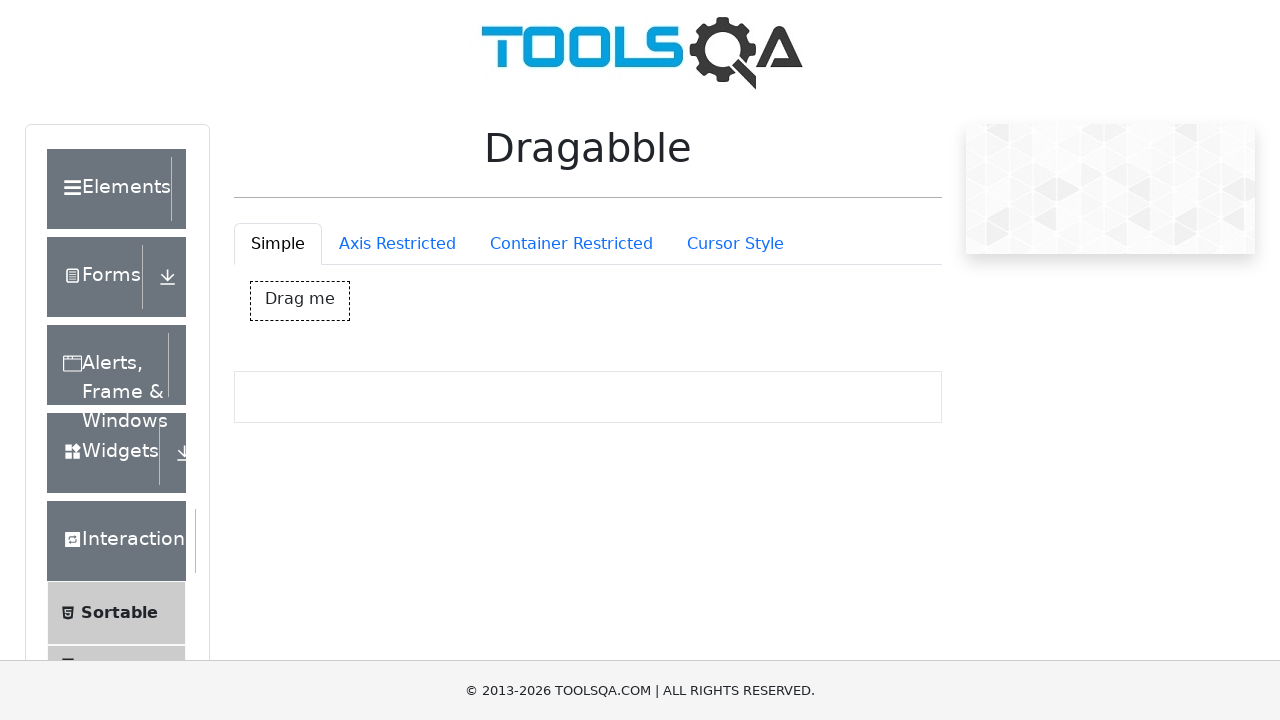

Clicked on the Axis Restricted tab at (397, 244) on #draggableExample-tab-axisRestriction
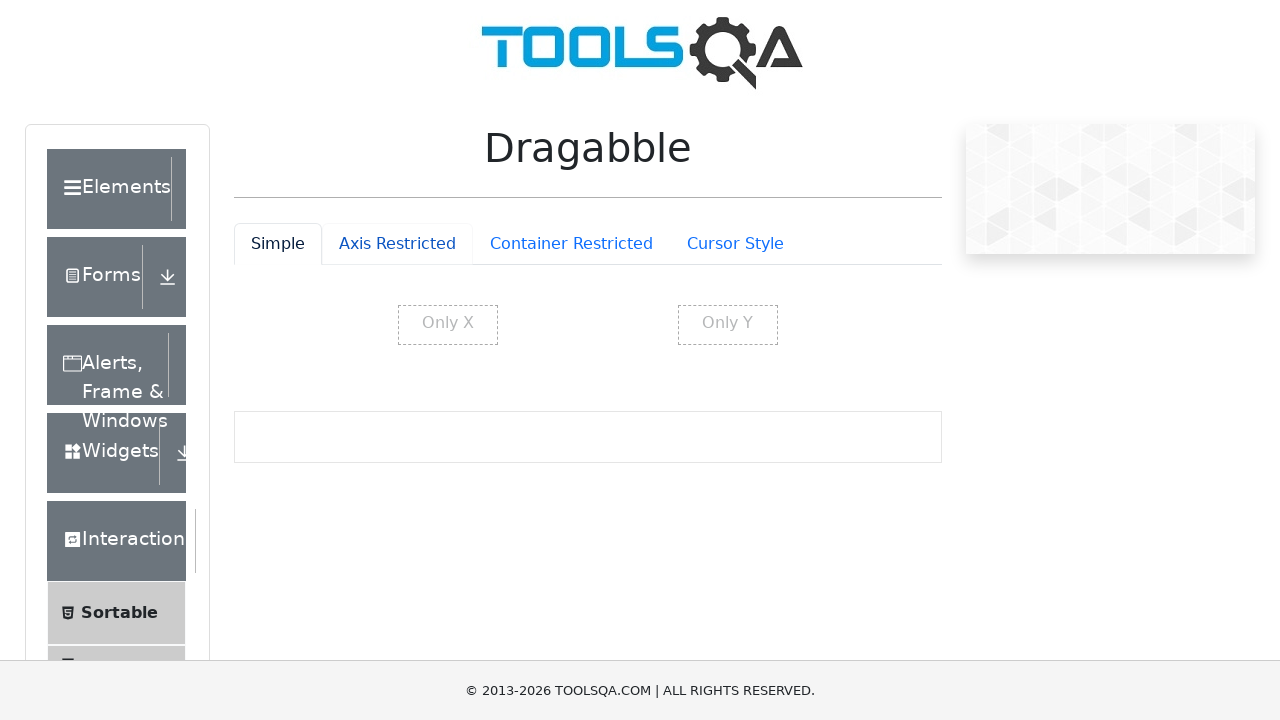

Waited for restricted X element to be visible
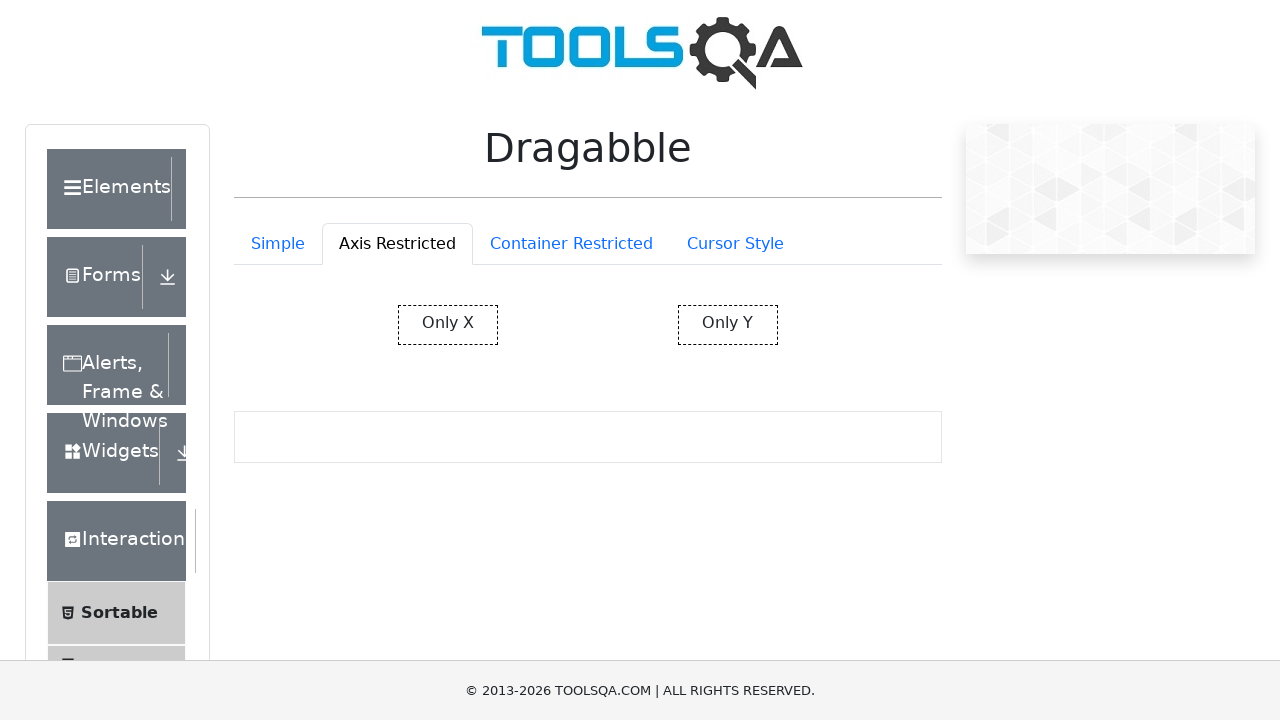

Retrieved initial Y position of restricted X element: 305
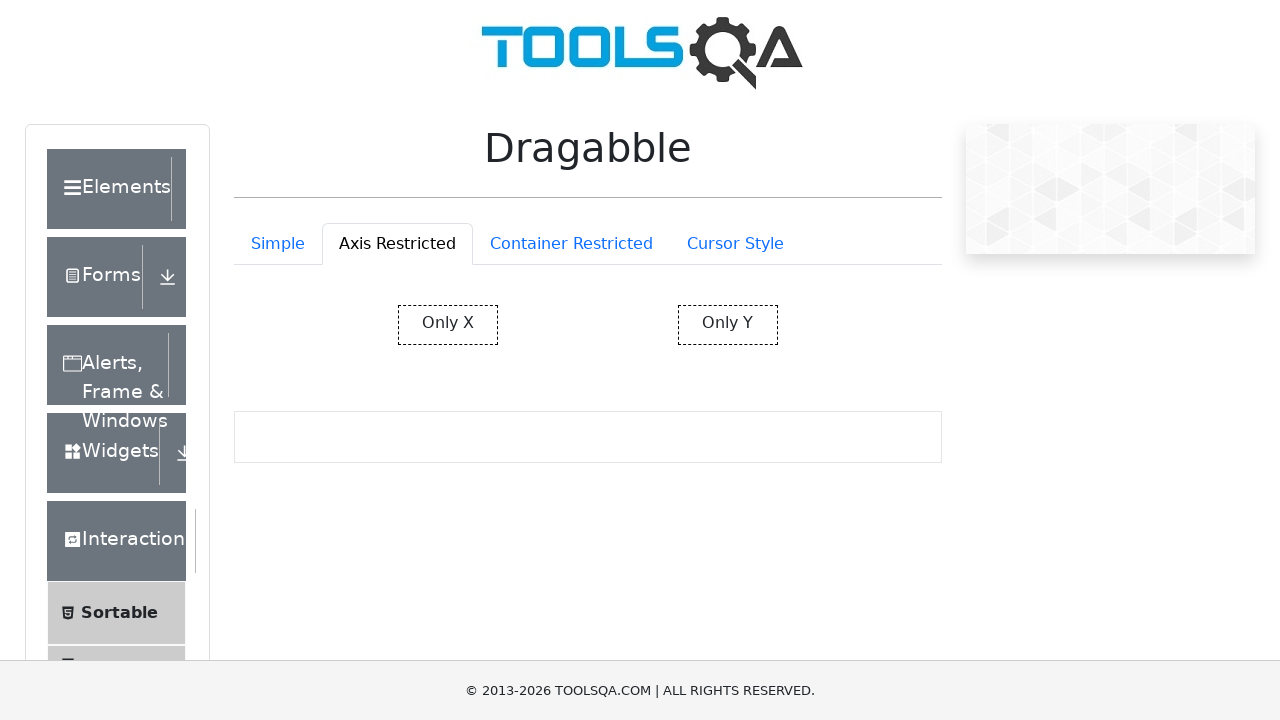

Dragged X-only restricted element diagonally to position (100, 100) at (499, 406)
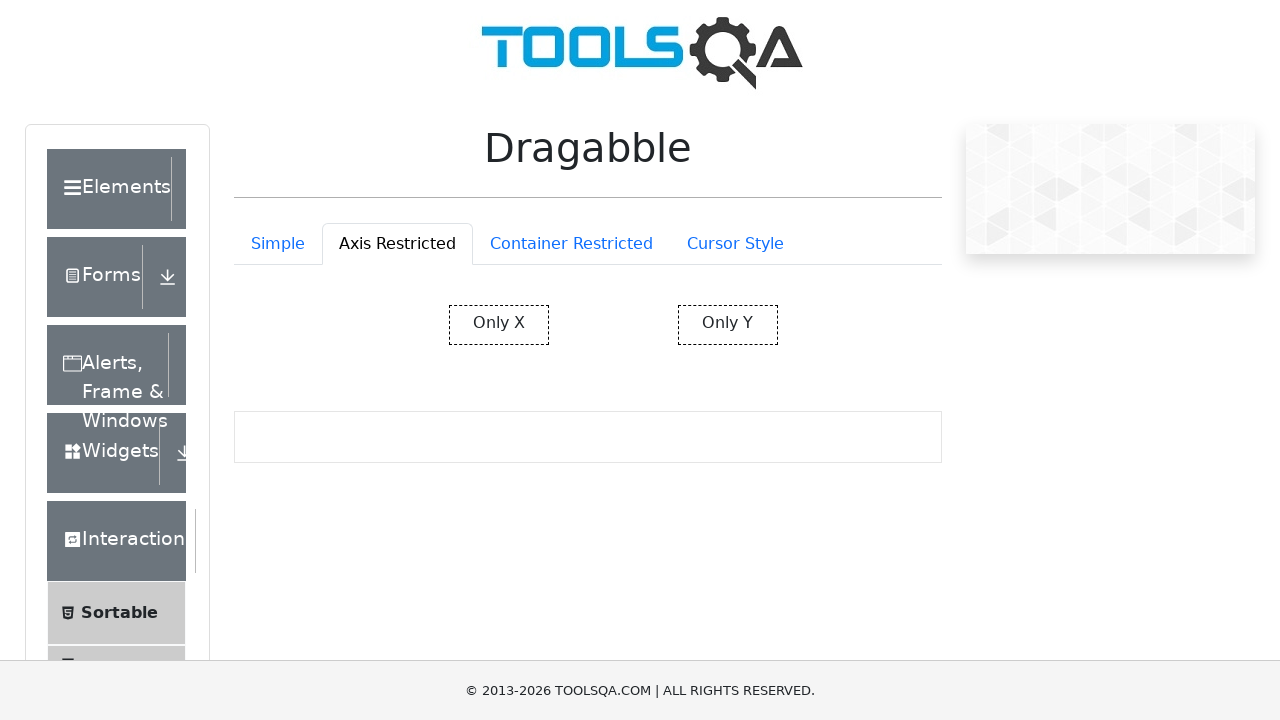

Retrieved final Y position of restricted X element: 305
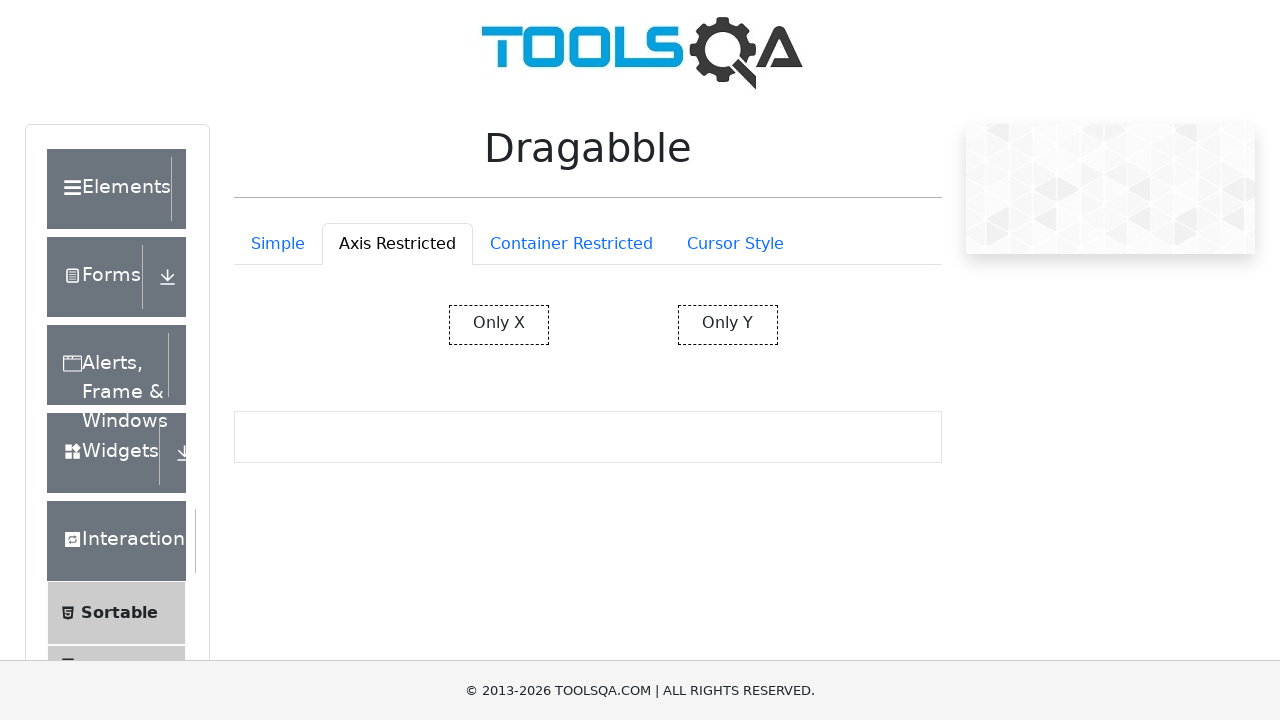

Verified that Y position remained unchanged after diagonal drag
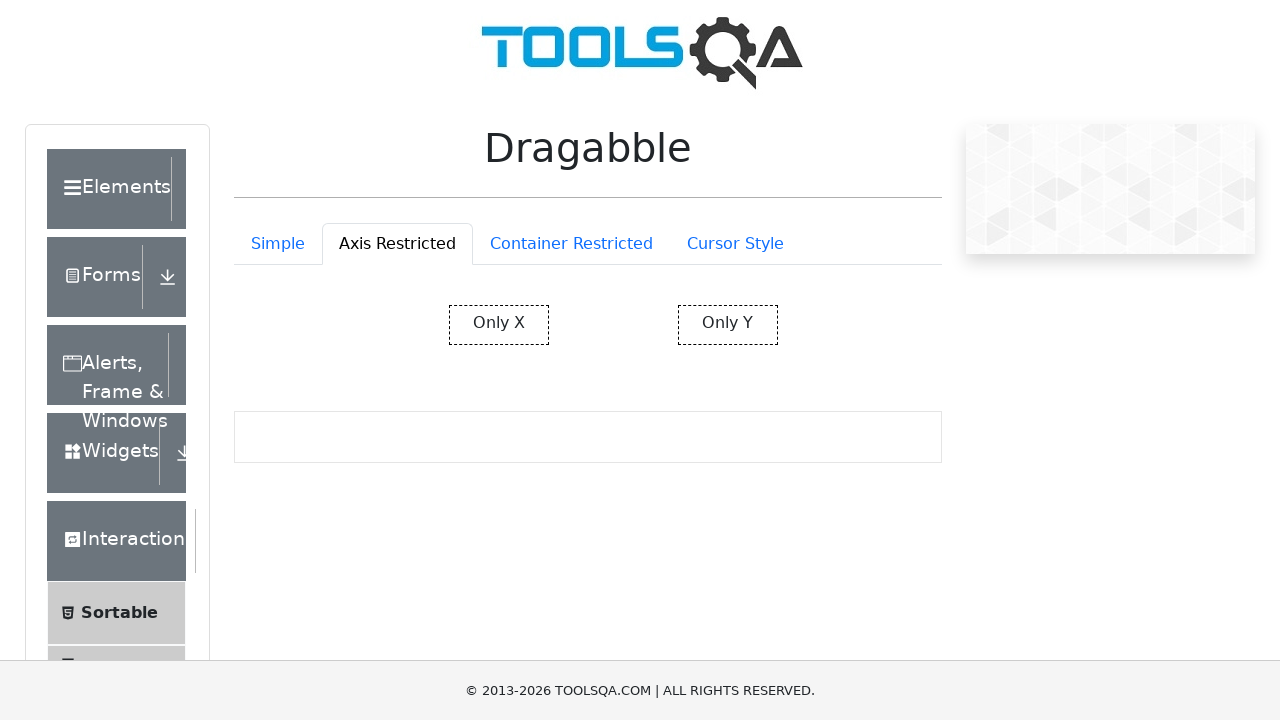

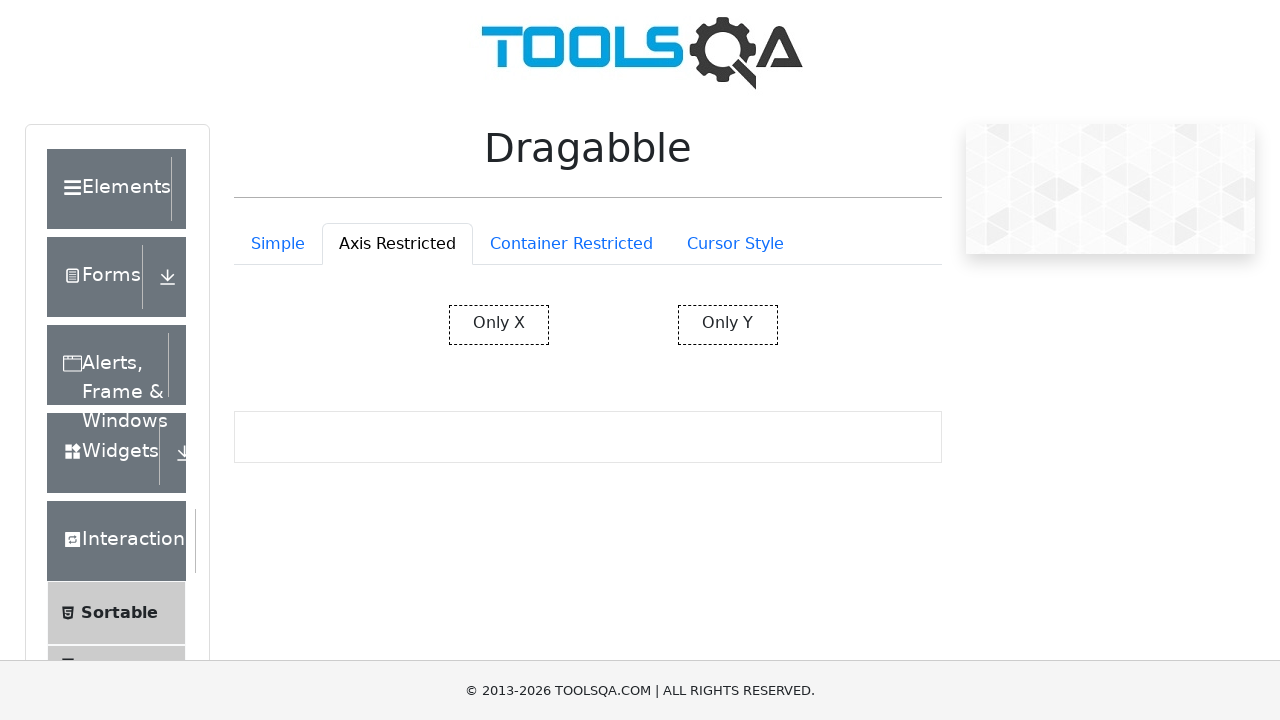